Tests that the complete all checkbox updates state when individual items are completed or cleared

Starting URL: https://demo.playwright.dev/todomvc

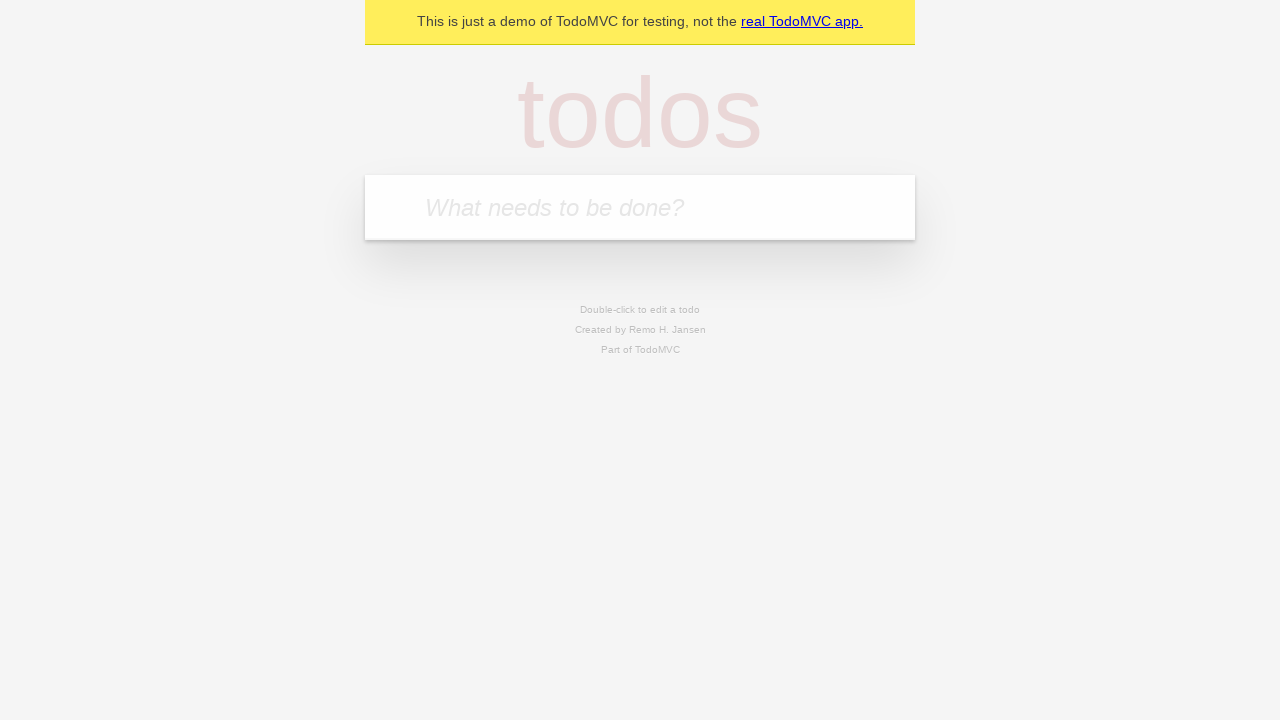

Filled new todo input with 'buy some cheese' on .new-todo
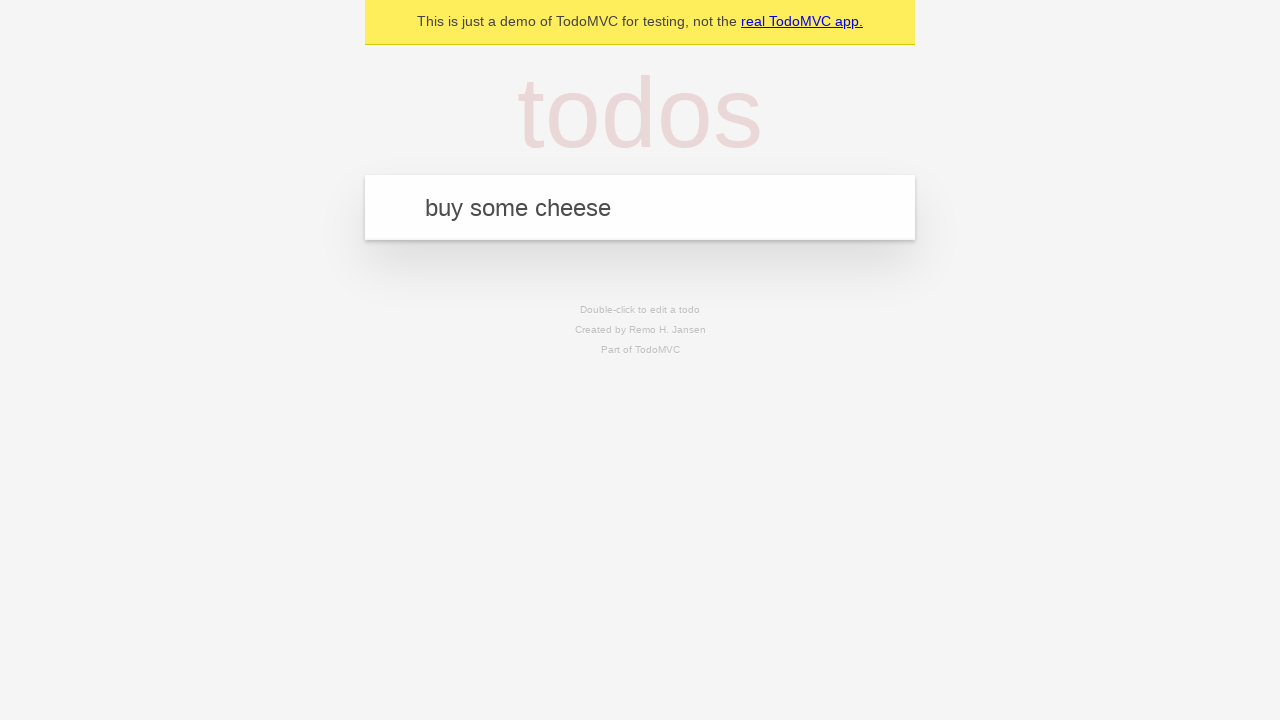

Pressed Enter to create first todo on .new-todo
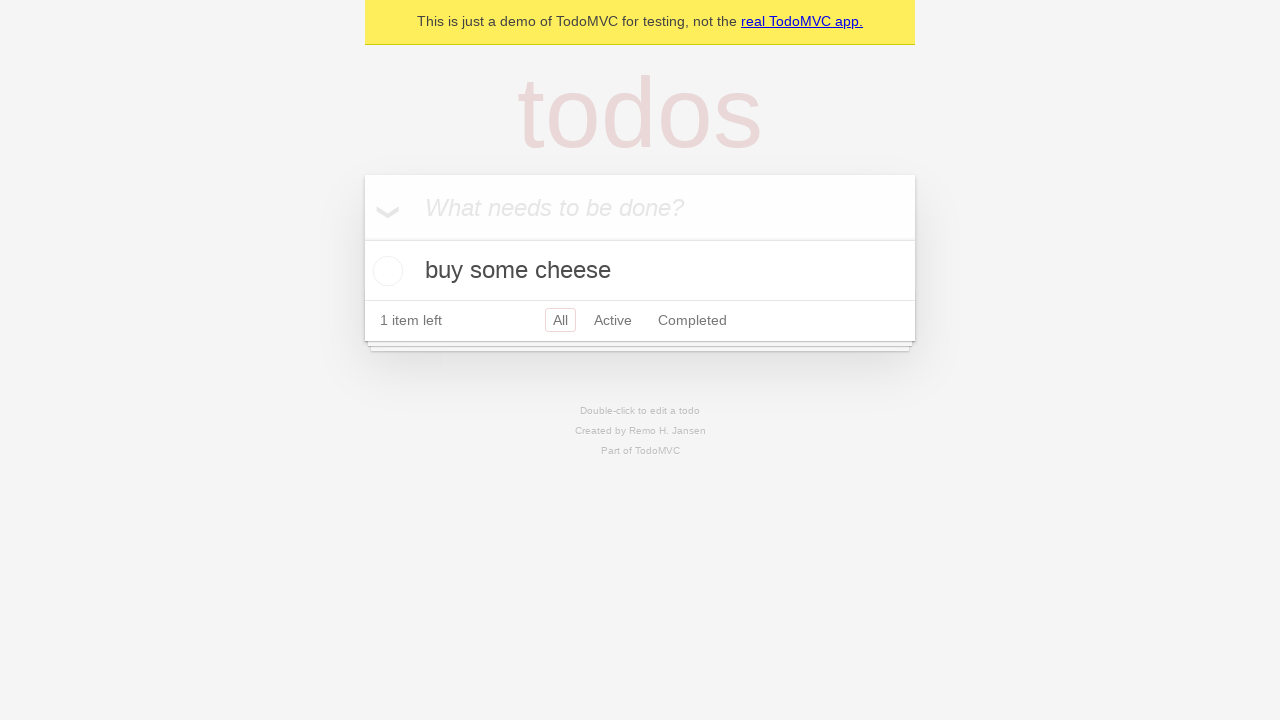

Filled new todo input with 'feed the cat' on .new-todo
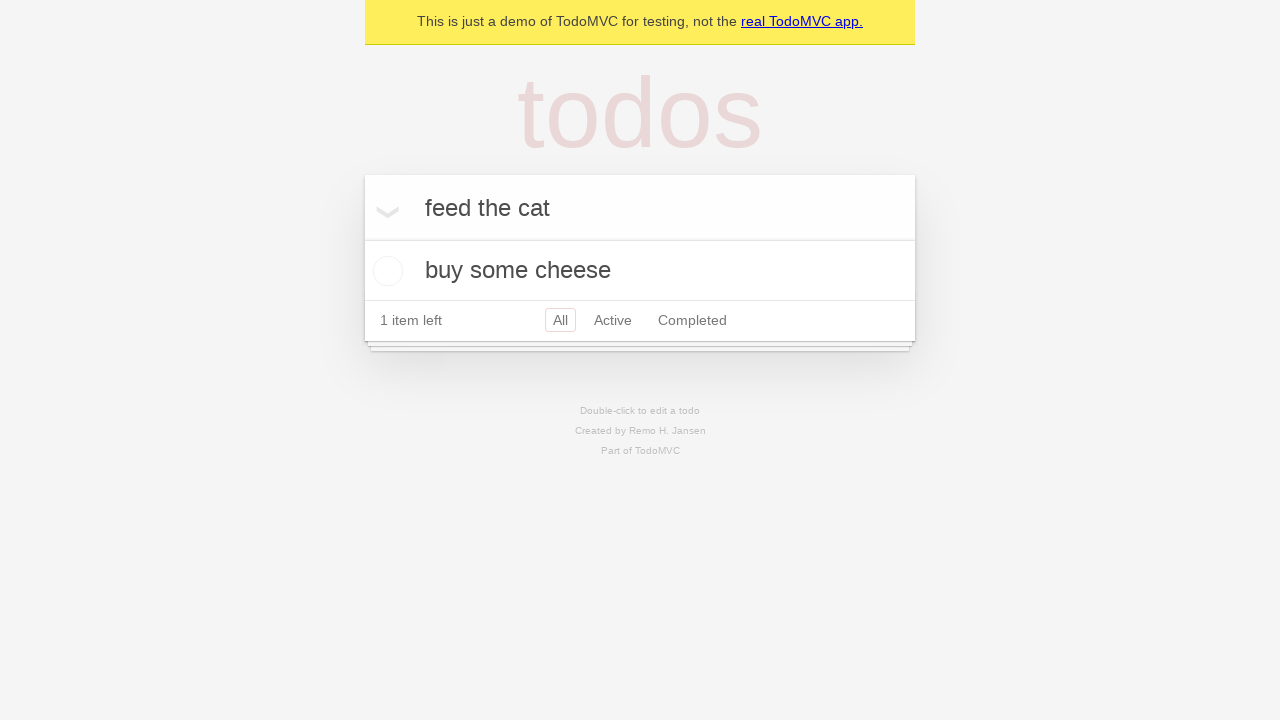

Pressed Enter to create second todo on .new-todo
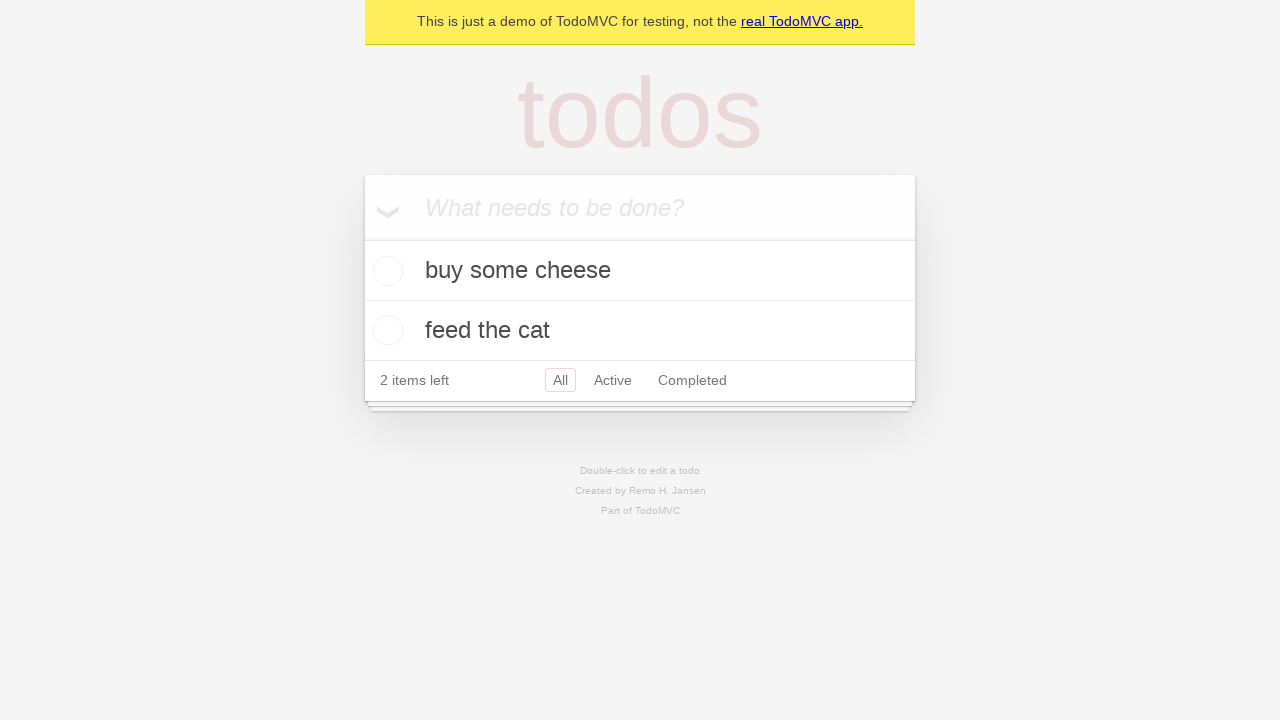

Filled new todo input with 'book a doctors appointment' on .new-todo
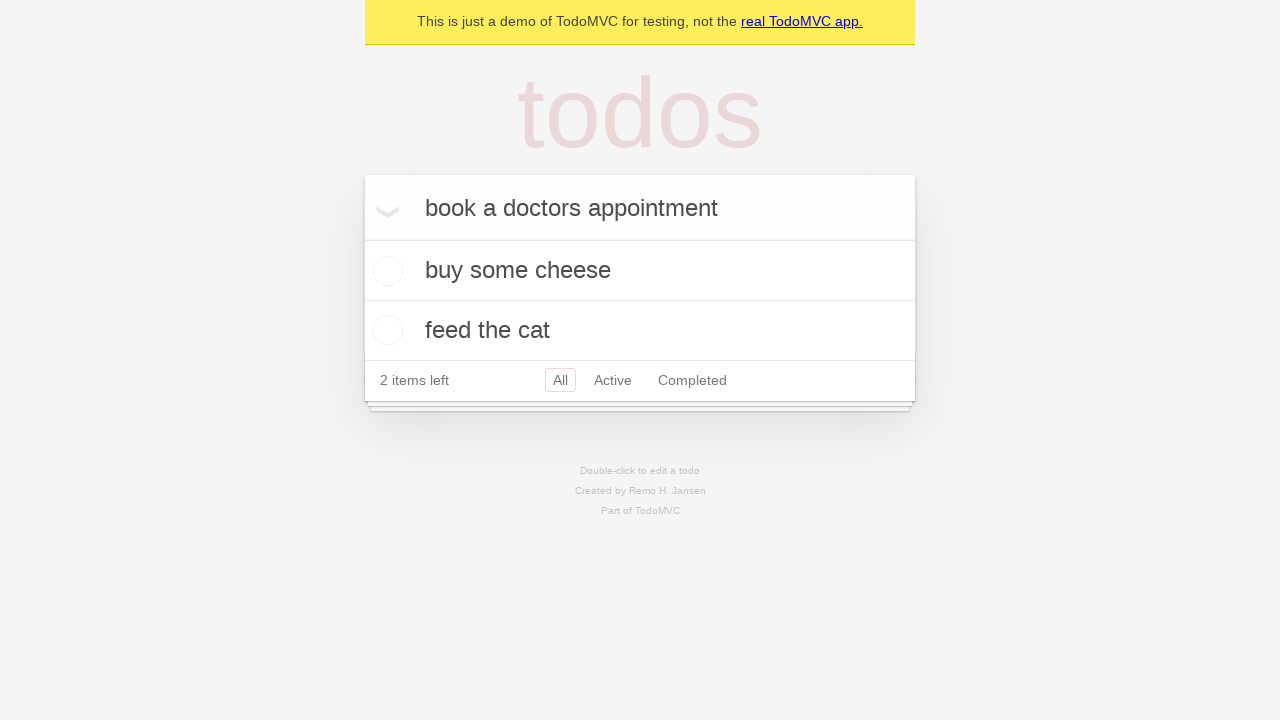

Pressed Enter to create third todo on .new-todo
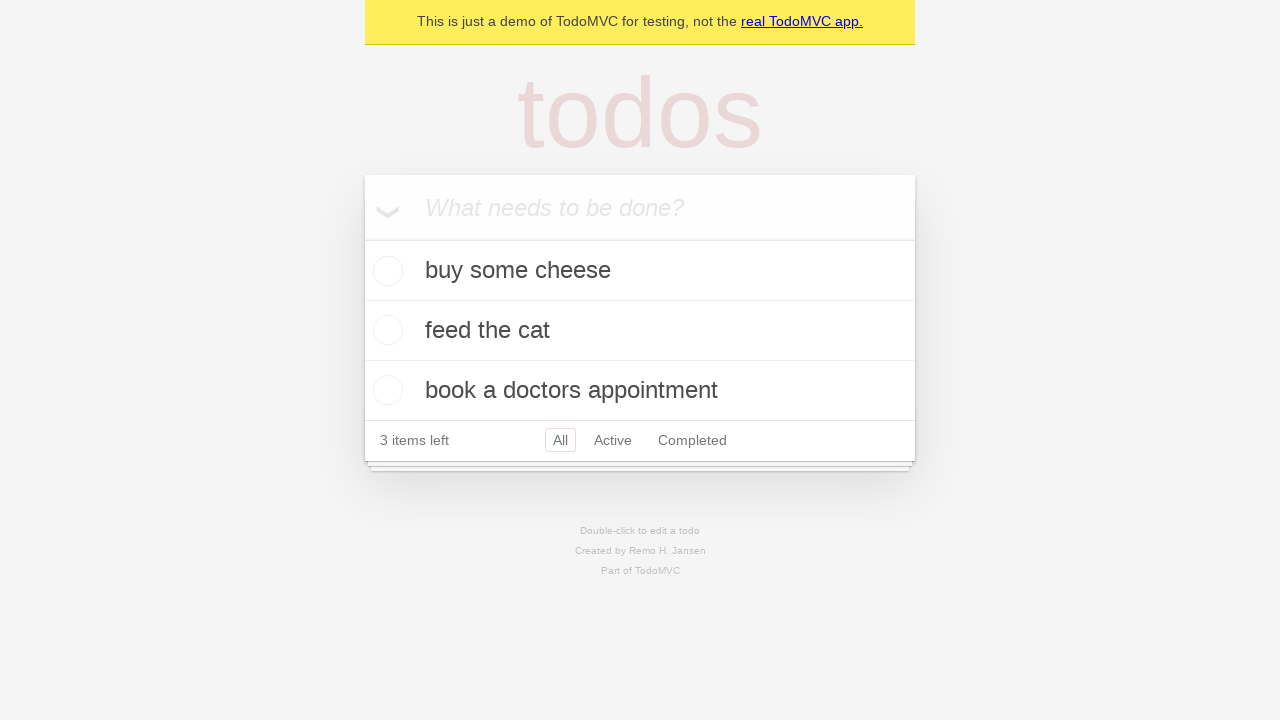

Checked toggle-all checkbox to mark all todos as complete at (362, 238) on .toggle-all
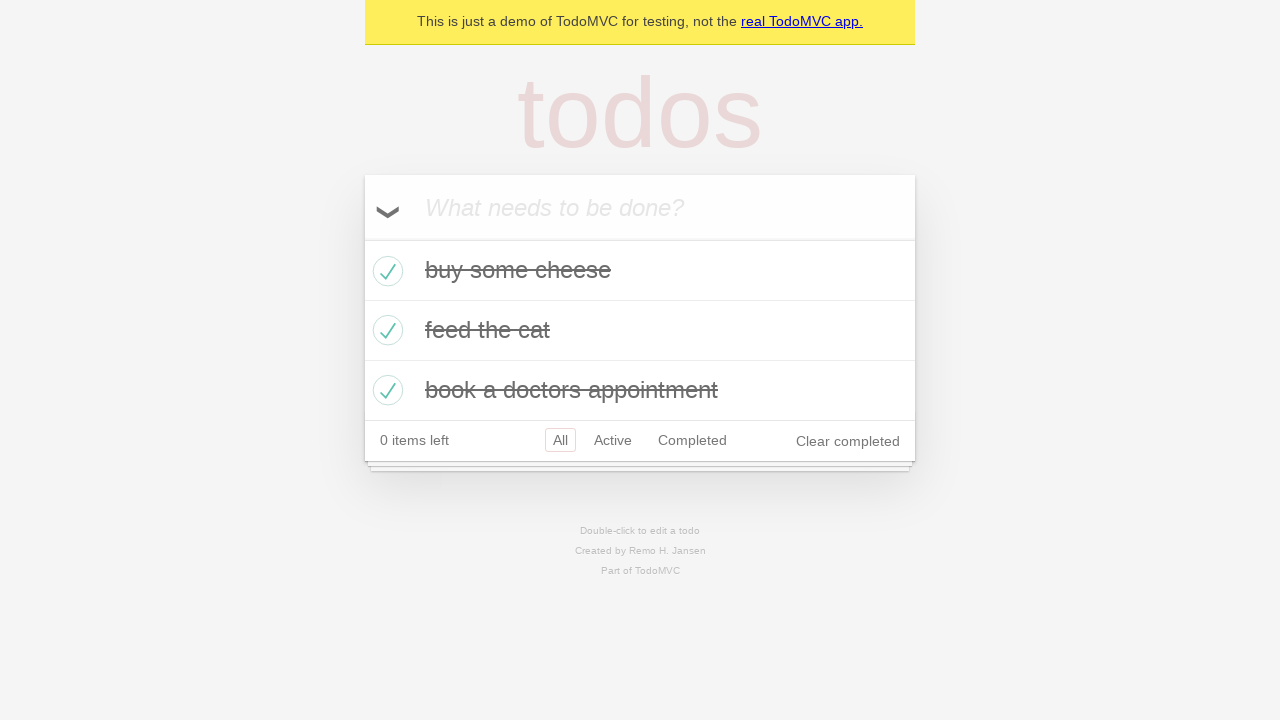

Unchecked the first todo checkbox at (385, 271) on .todo-list li >> nth=0 >> .toggle
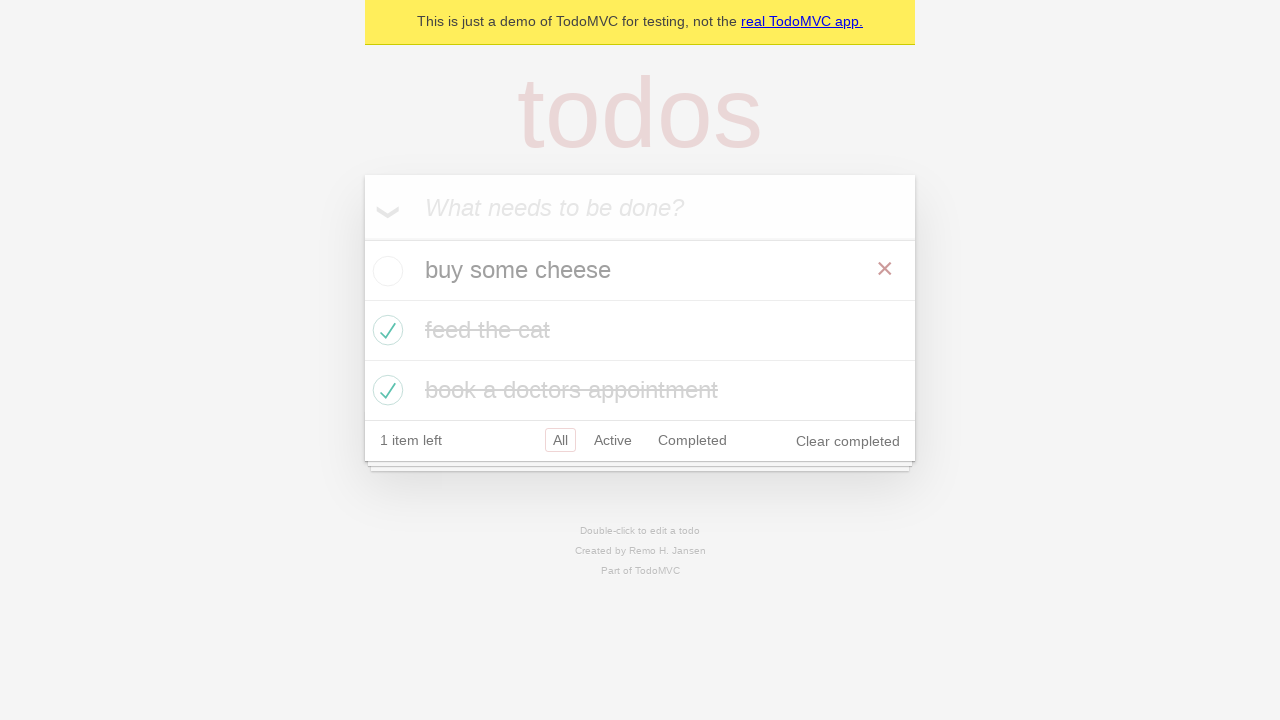

Re-checked the first todo checkbox at (385, 271) on .todo-list li >> nth=0 >> .toggle
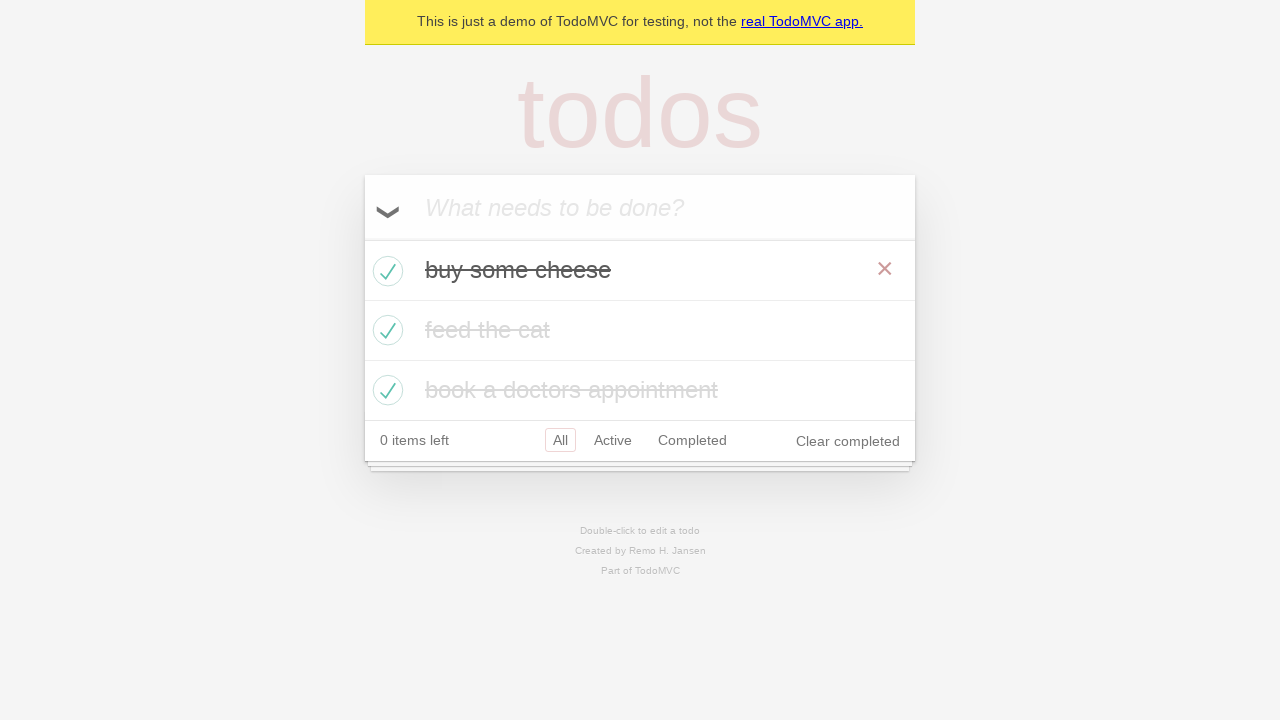

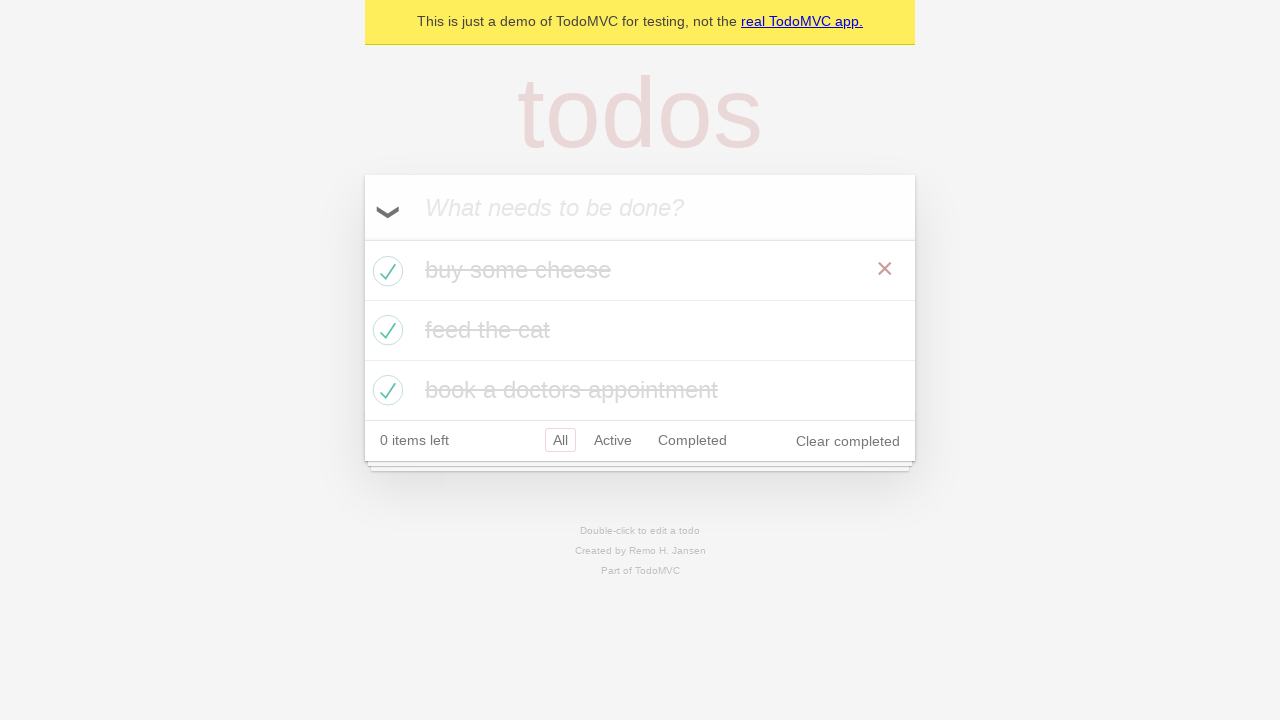